Tests an auto-suggest dropdown by typing partial text, waiting for suggestions to appear, and selecting a specific country from the dropdown list

Starting URL: https://rahulshettyacademy.com/dropdownsPractise/

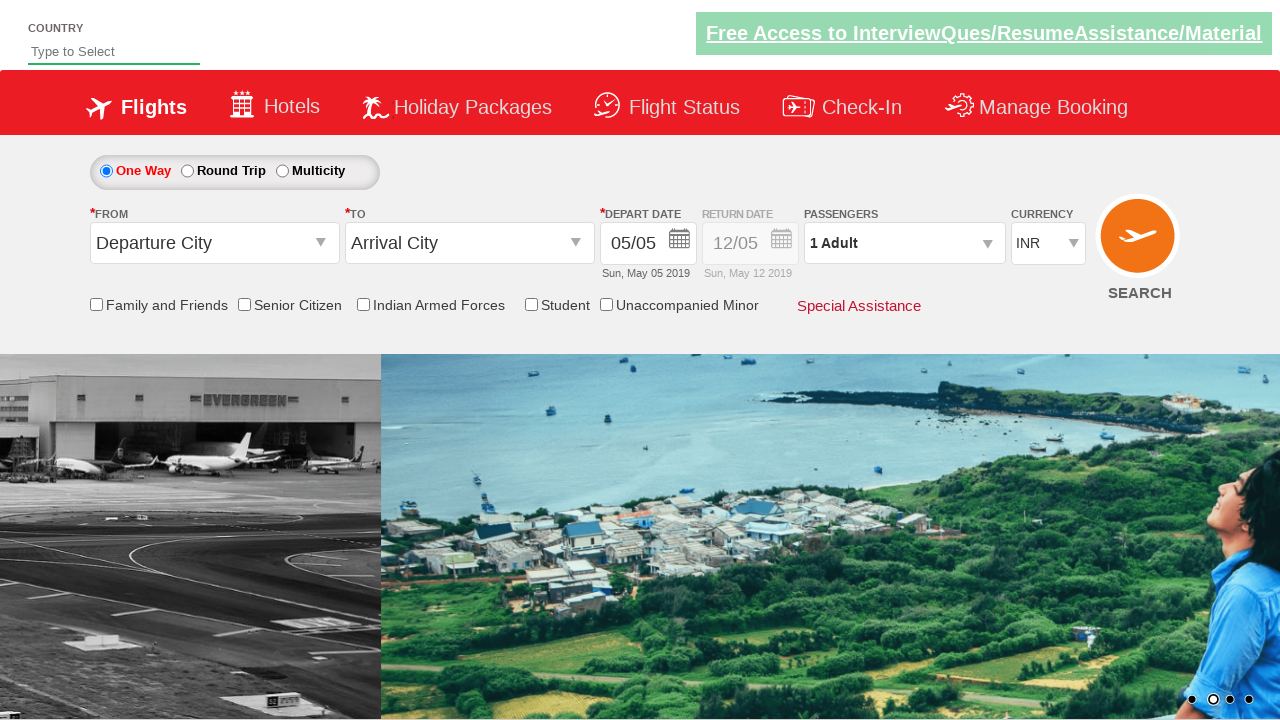

Filled autosuggest field with 'ind' on #autosuggest
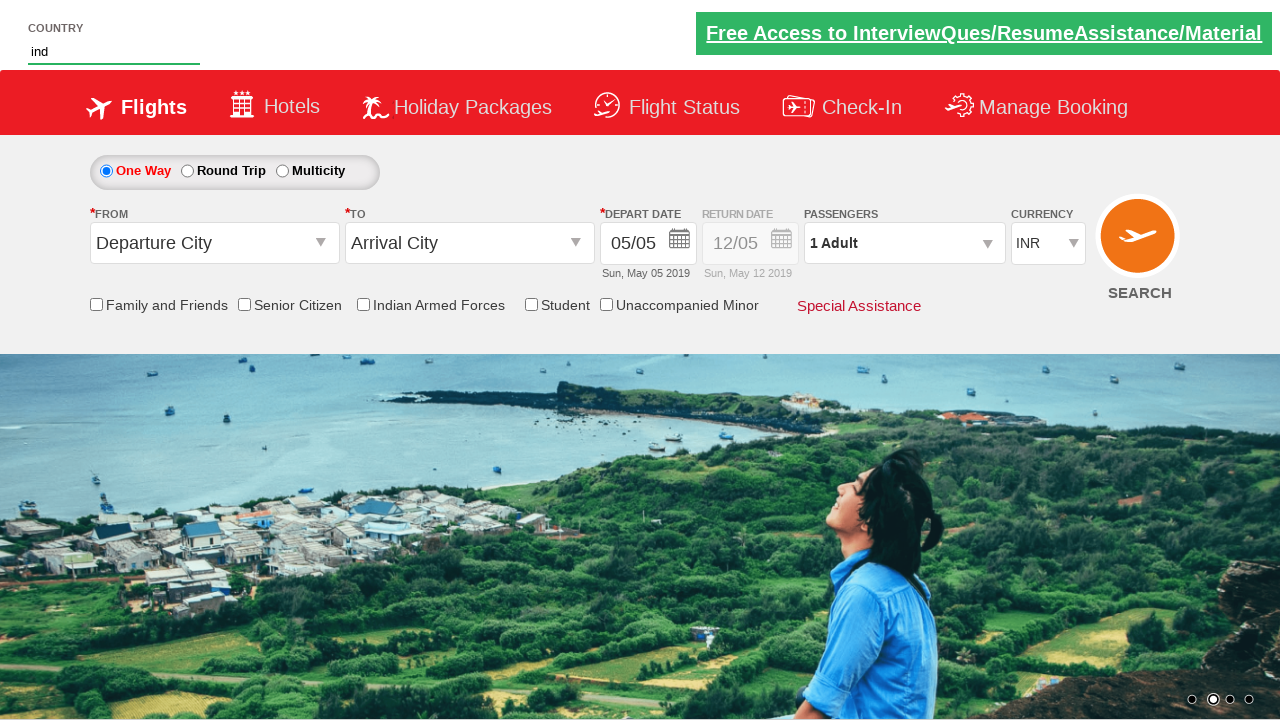

Dropdown suggestions appeared
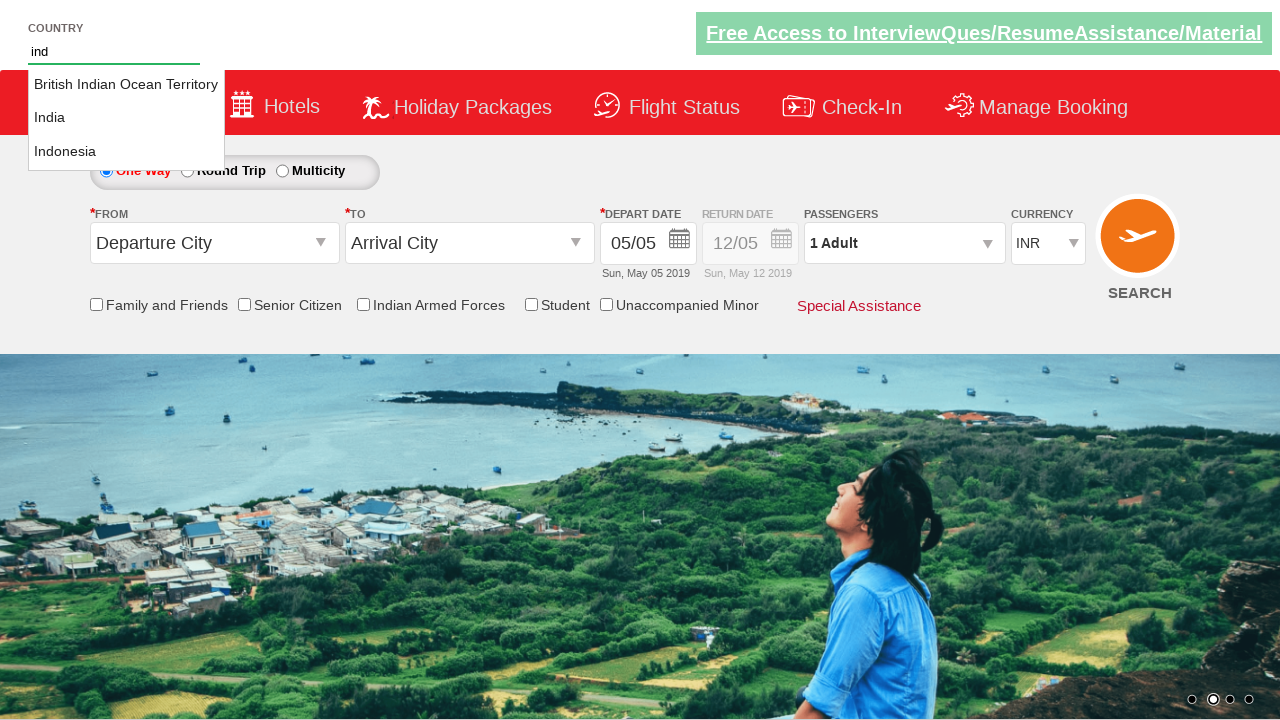

Retrieved all country options from dropdown
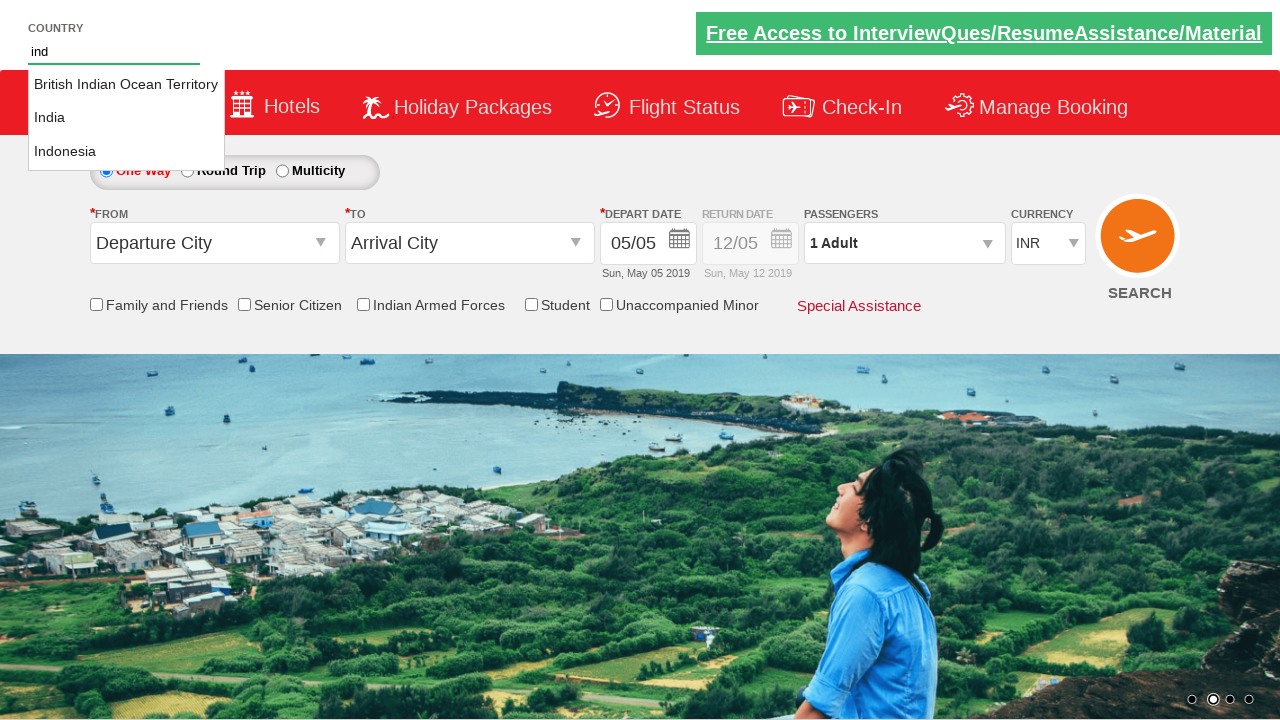

Selected 'India' from dropdown suggestions at (126, 118) on li.ui-menu-item a >> nth=1
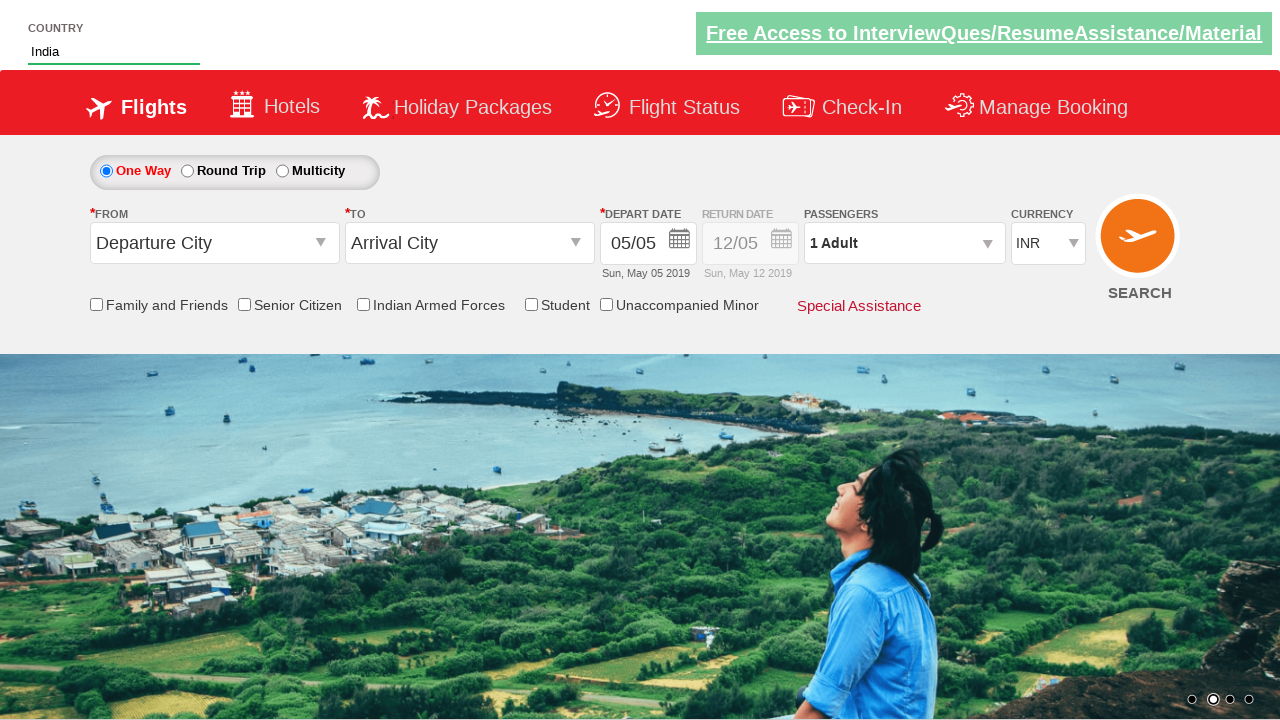

Retrieved selected value from autosuggest field
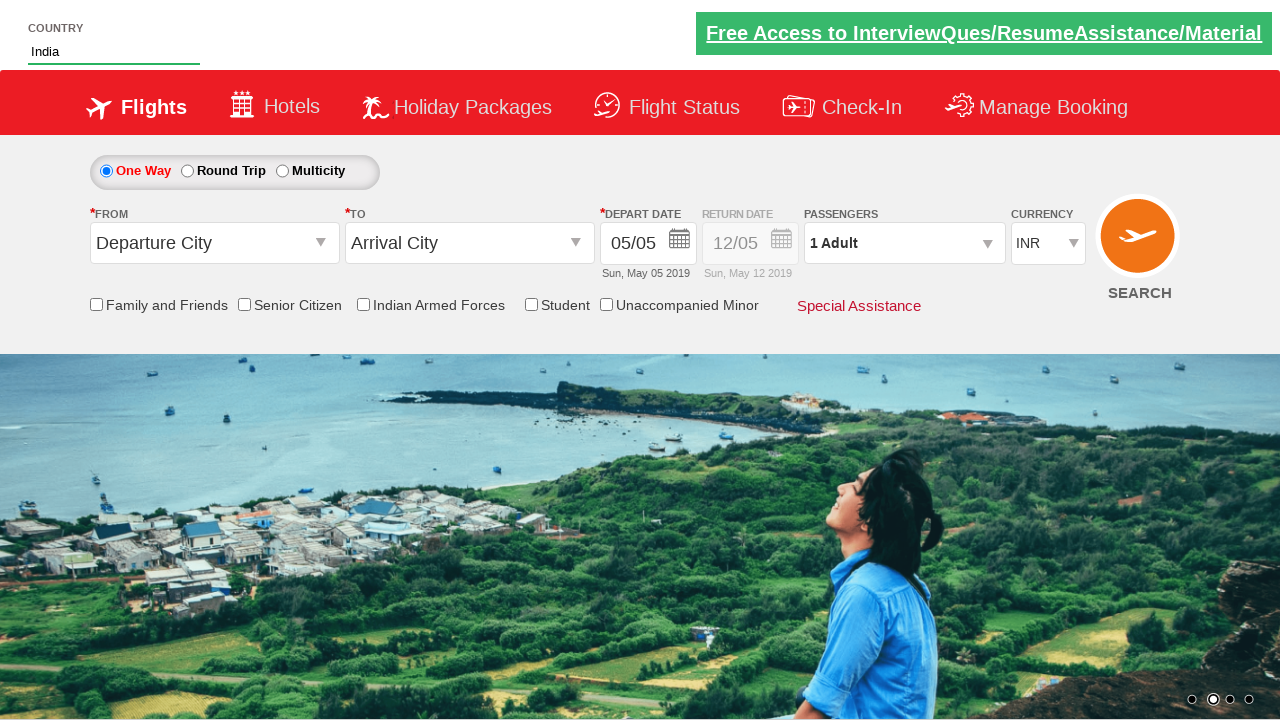

Verified that 'India' is the selected value
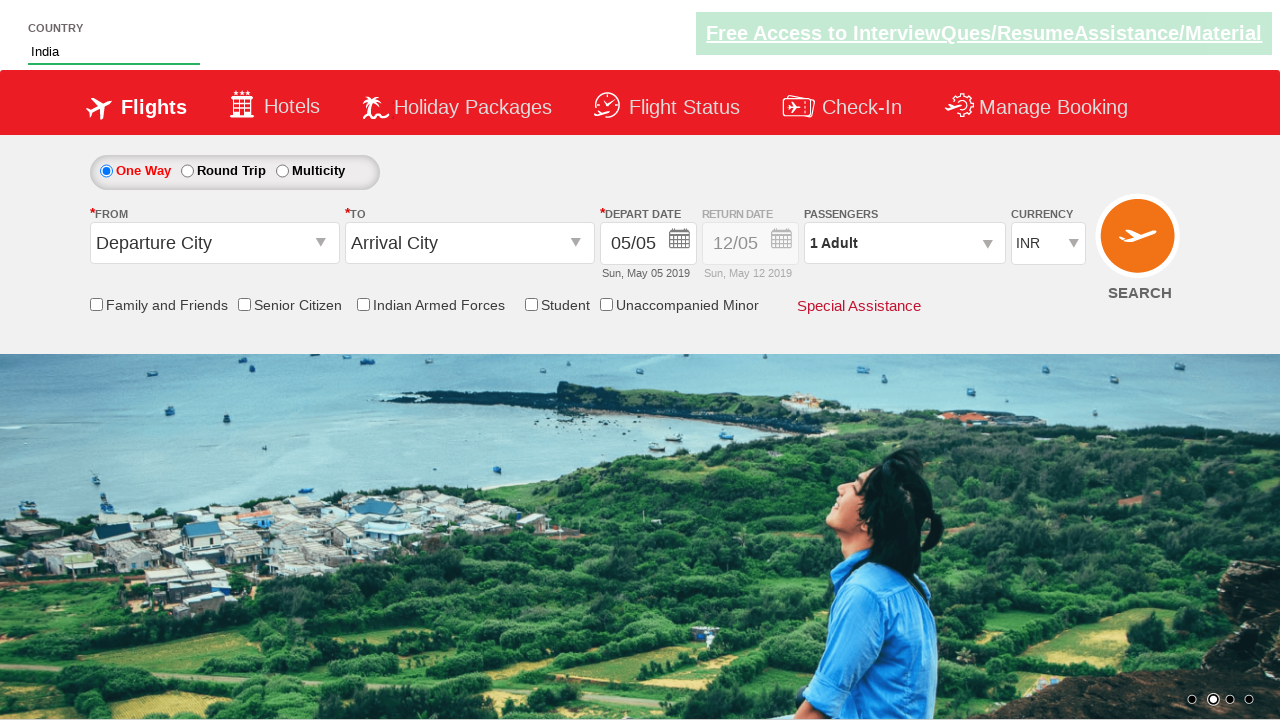

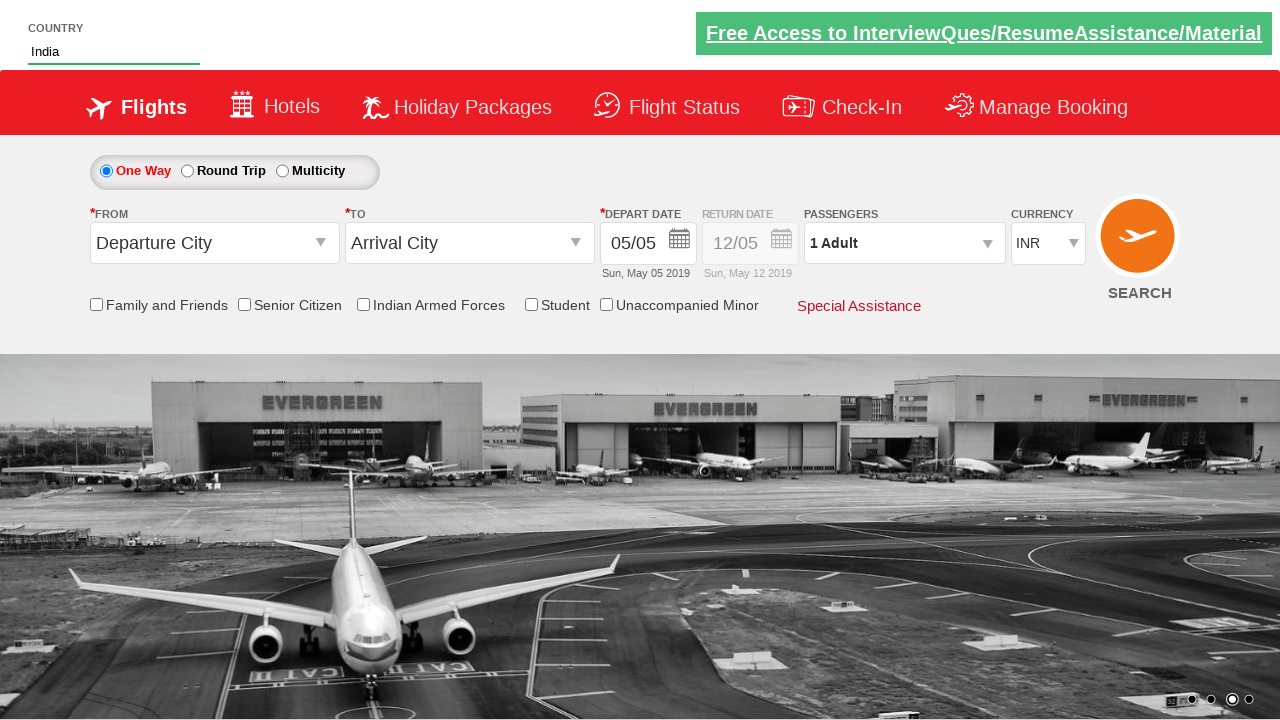